Fills out an environmental event submission form on Planet Friendly website with title, date, city, description, and contact information.

Starting URL: http://planetfriendly.net/submit3.html

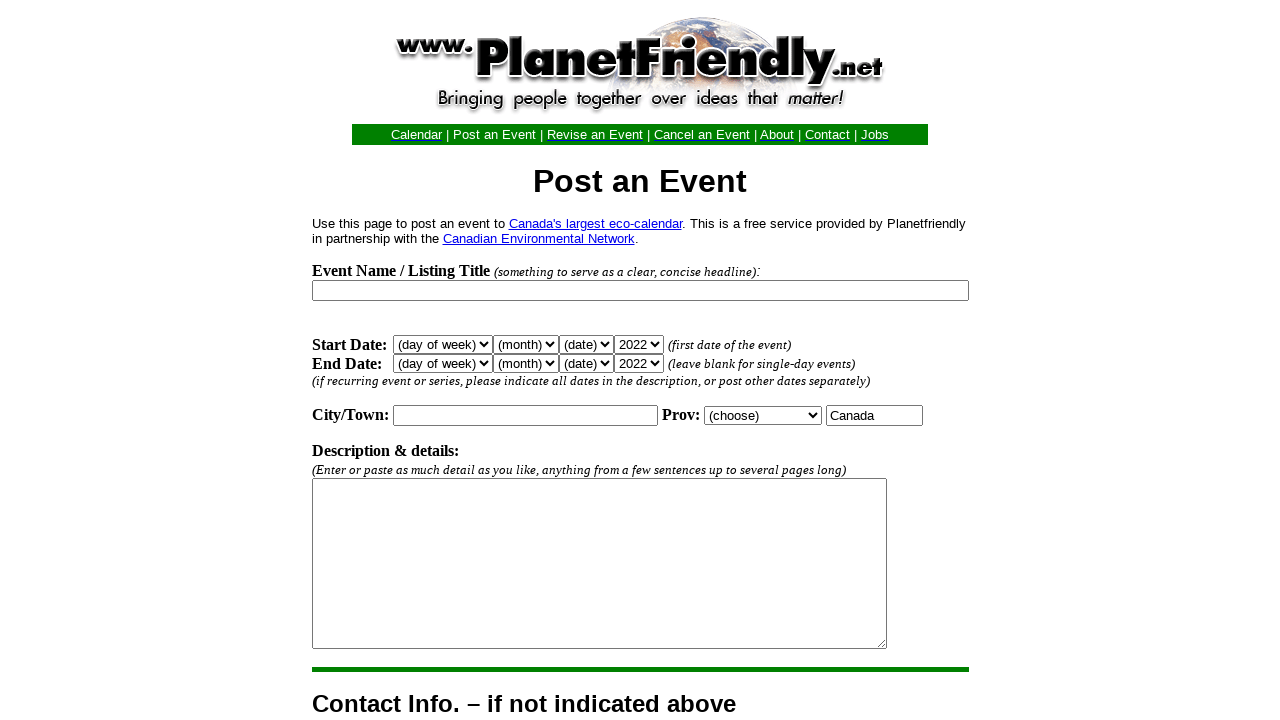

Form loaded - Title input field is visible
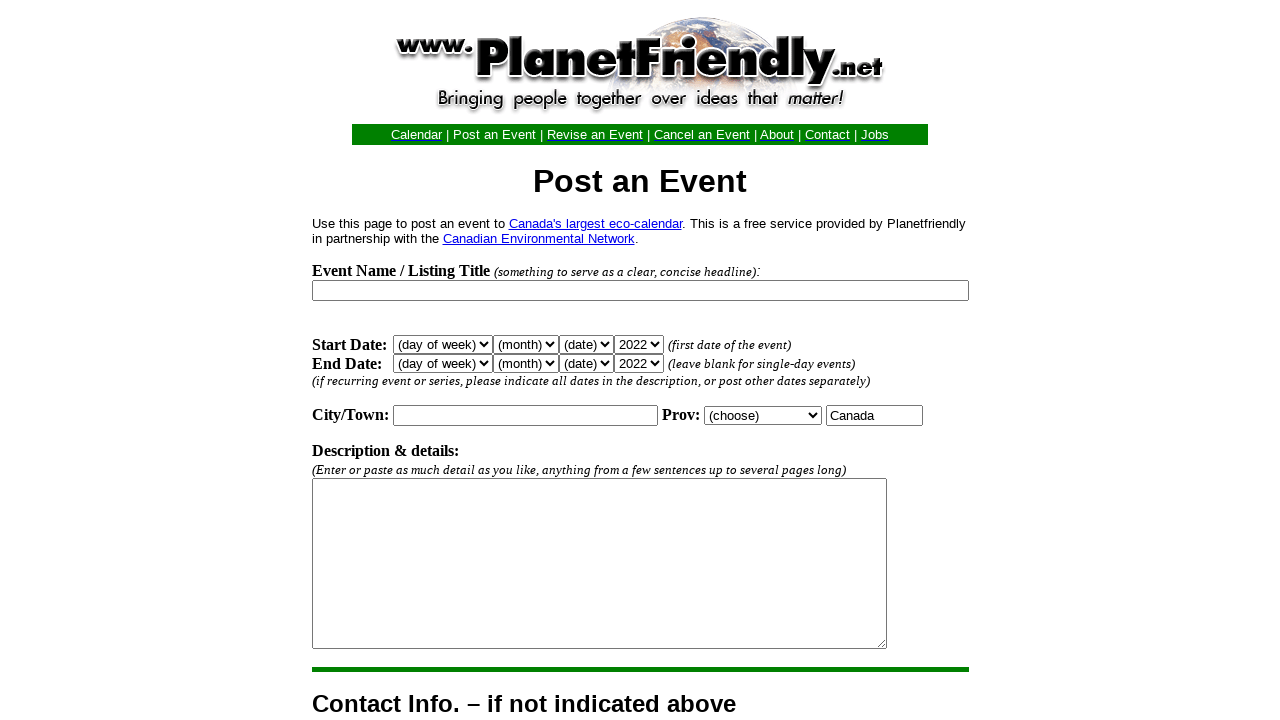

Filled event title with 'Green Living Expo 2024' on input[name='Title']
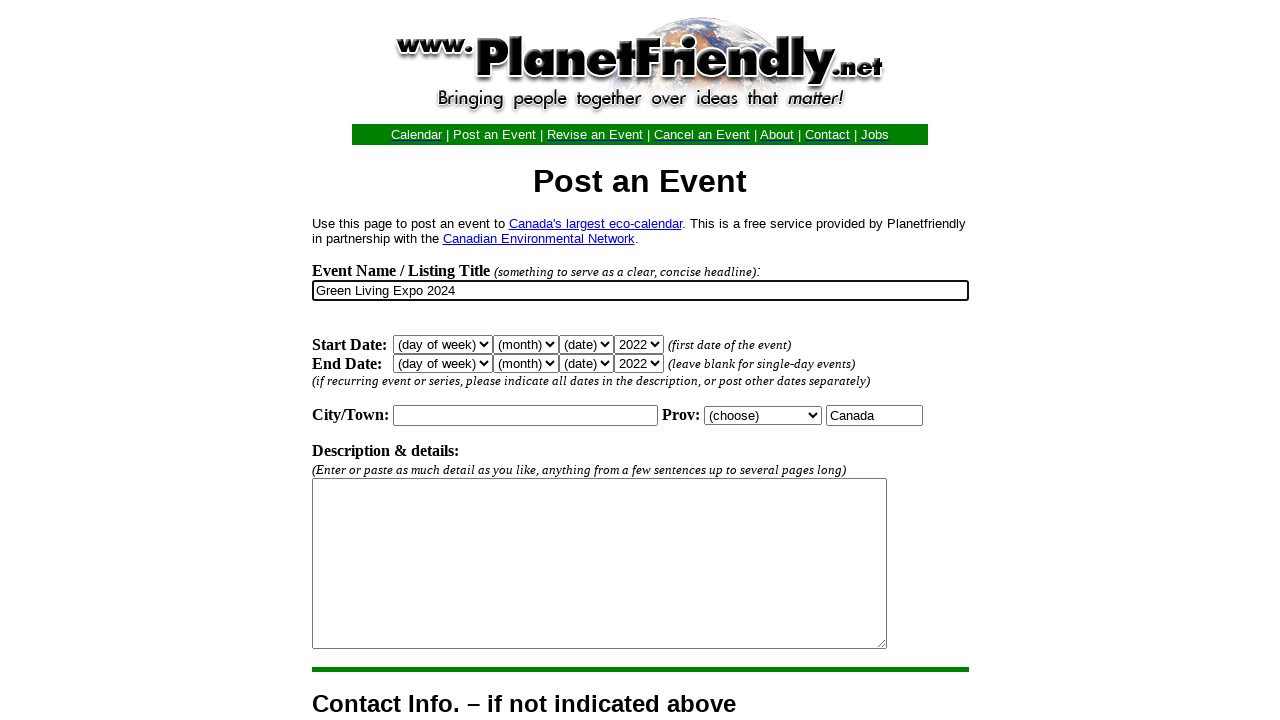

Selected start day as 'Saturday' on select[name='StartDay']
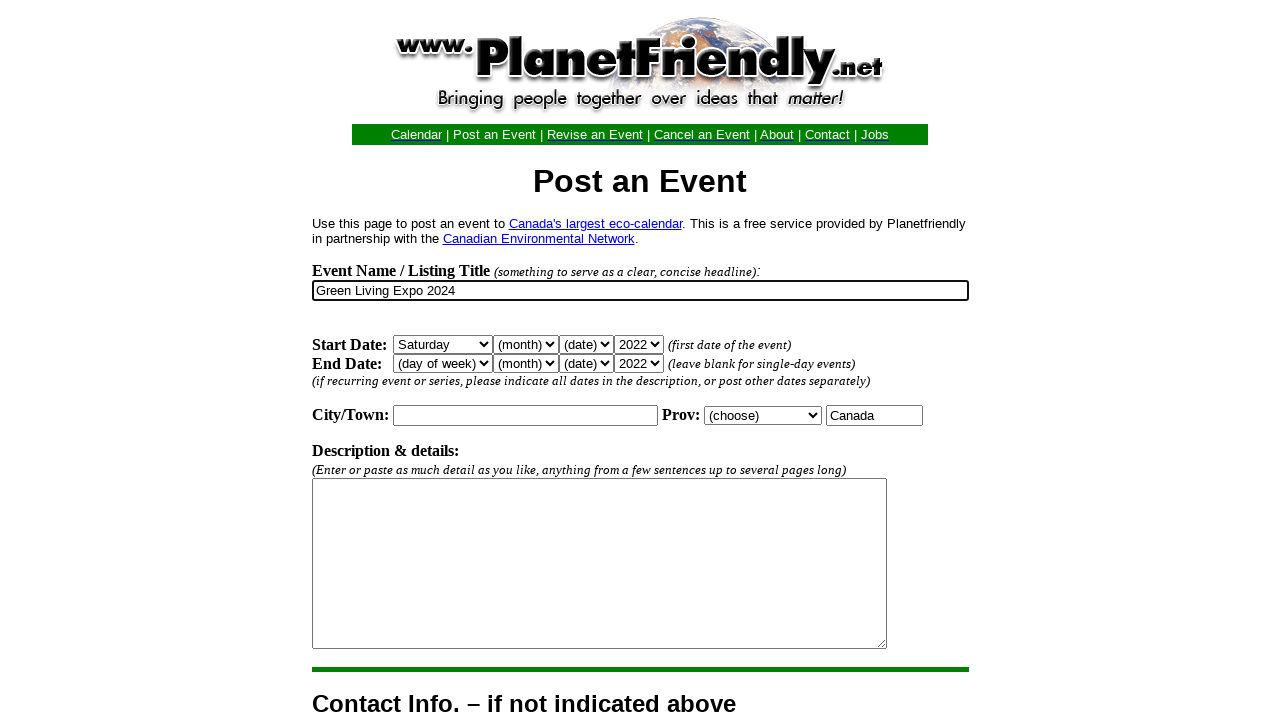

Selected start date as '15' on select[name='StartDate']
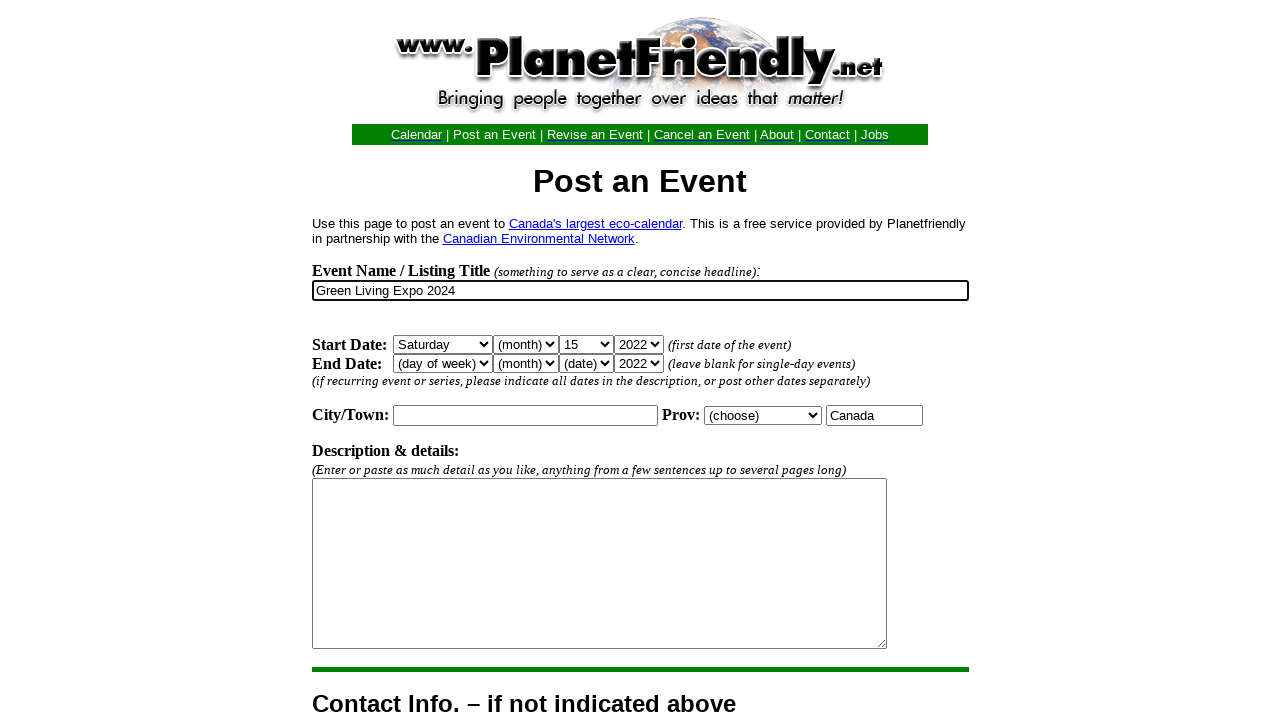

Selected start month as 'Mar' on select[name='StartMonth']
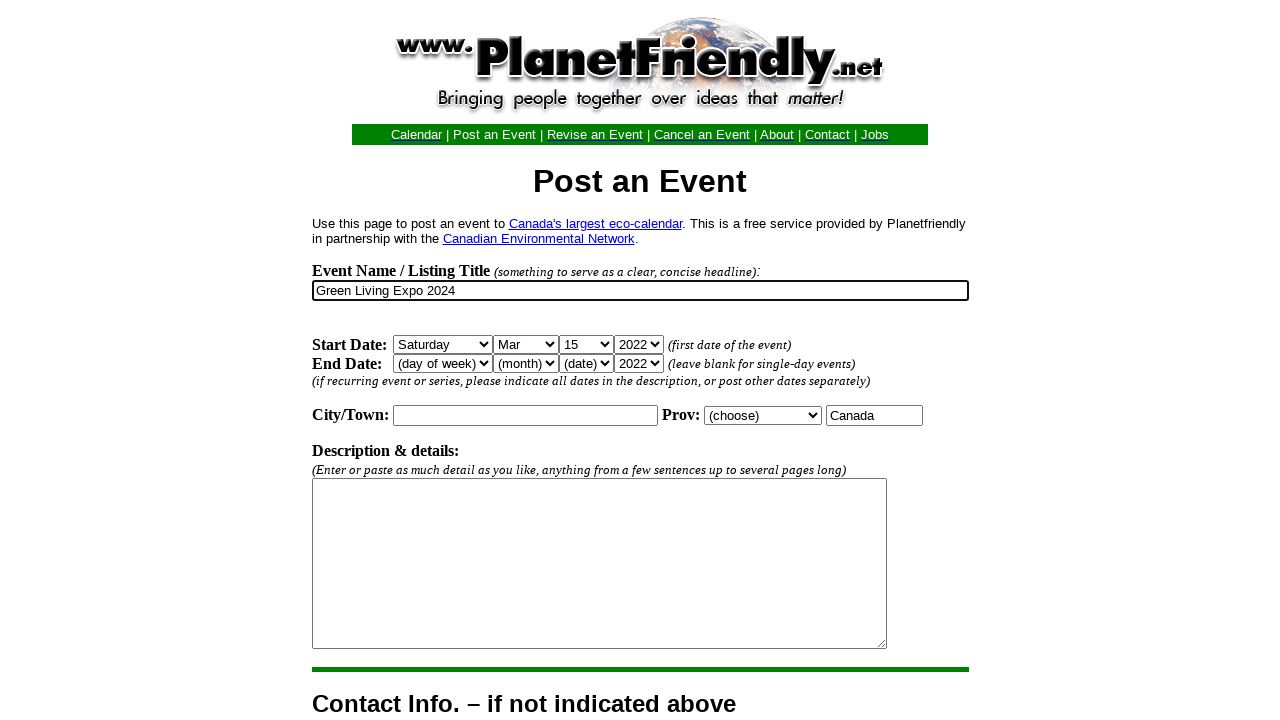

Selected start year as '2024' on select[name='StartYear']
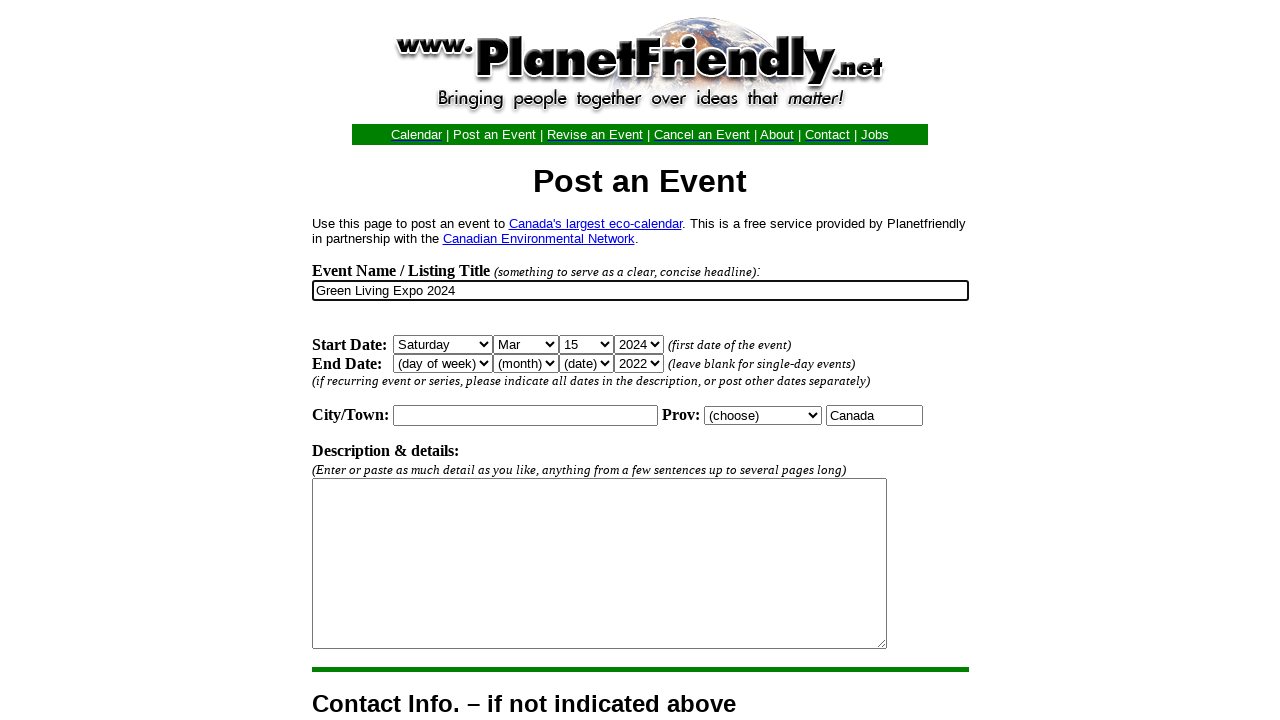

Filled city field with 'Vancouver' on input[name='City']
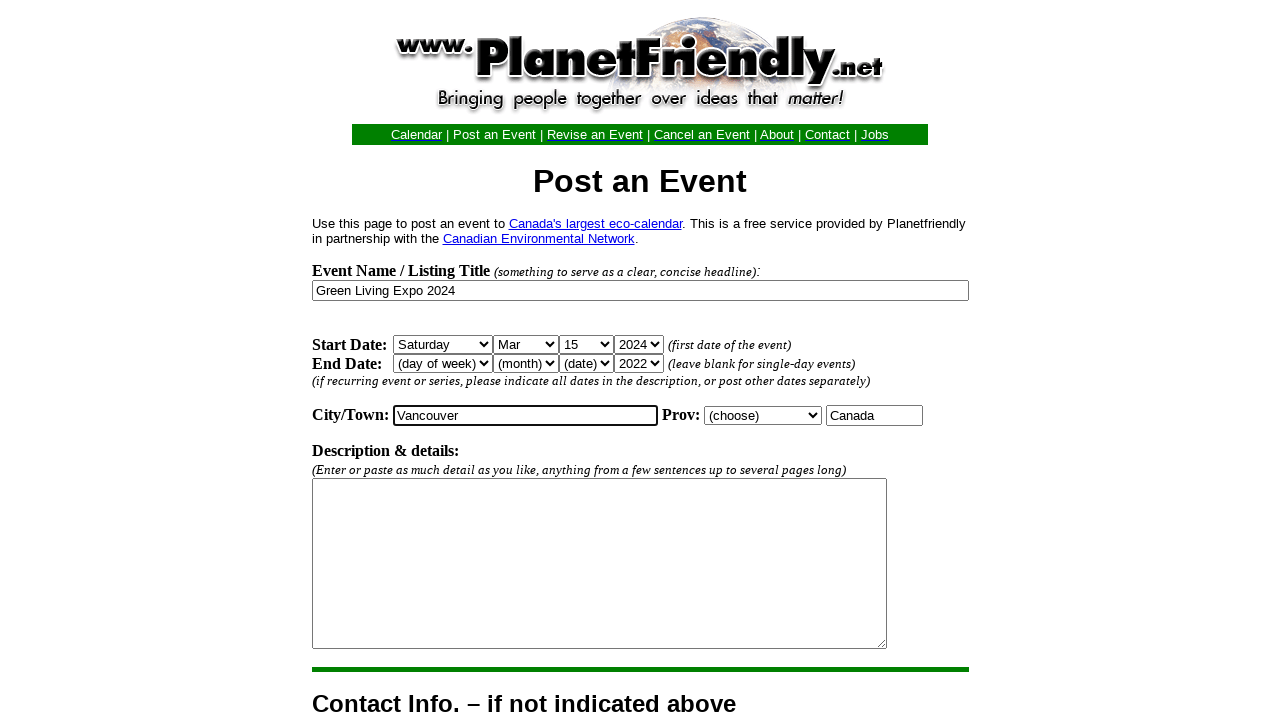

Selected province as 'British Columbia' on select[name='Province']
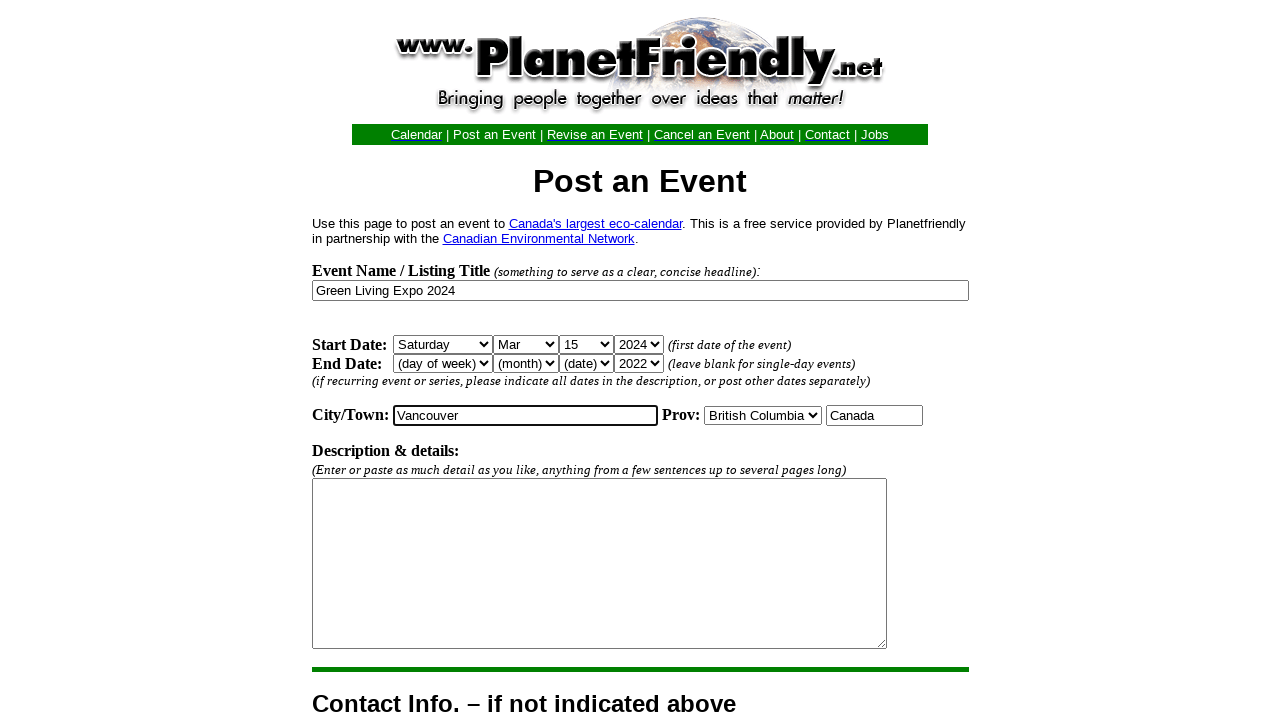

Filled event description on textarea[name='Descrip']
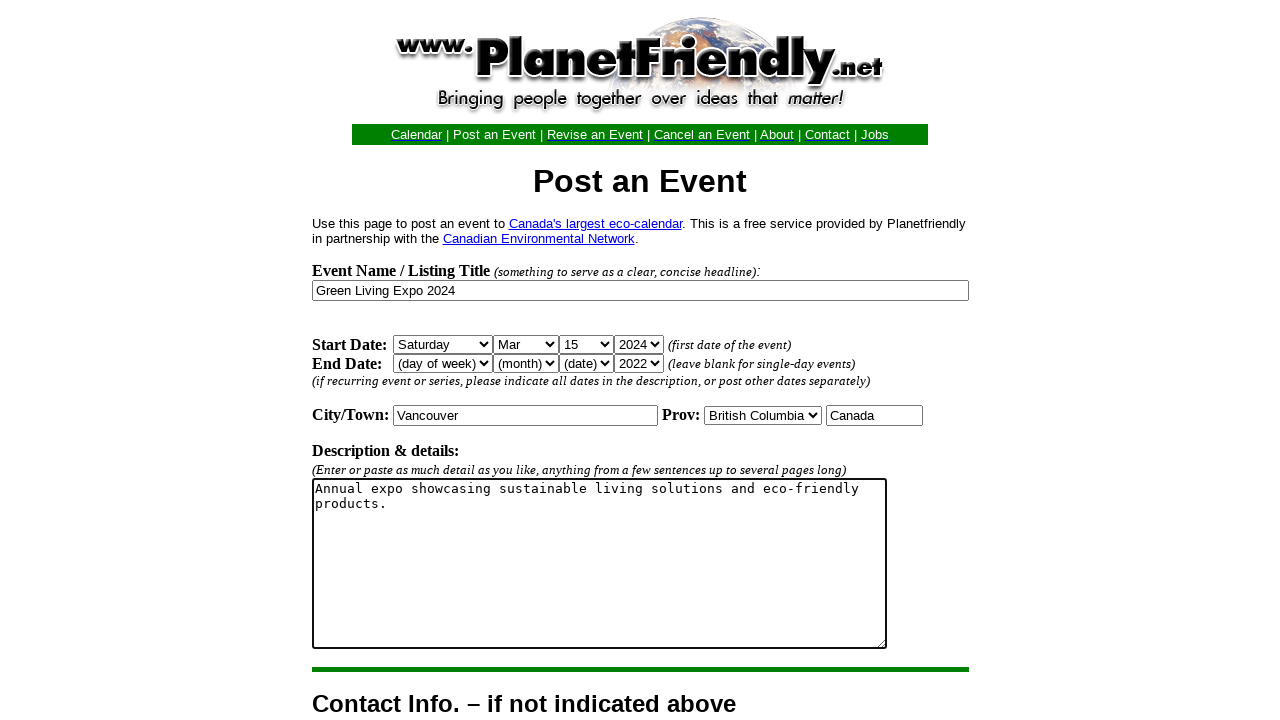

Filled contact name with 'Michael Chen' on input[name='ContactName']
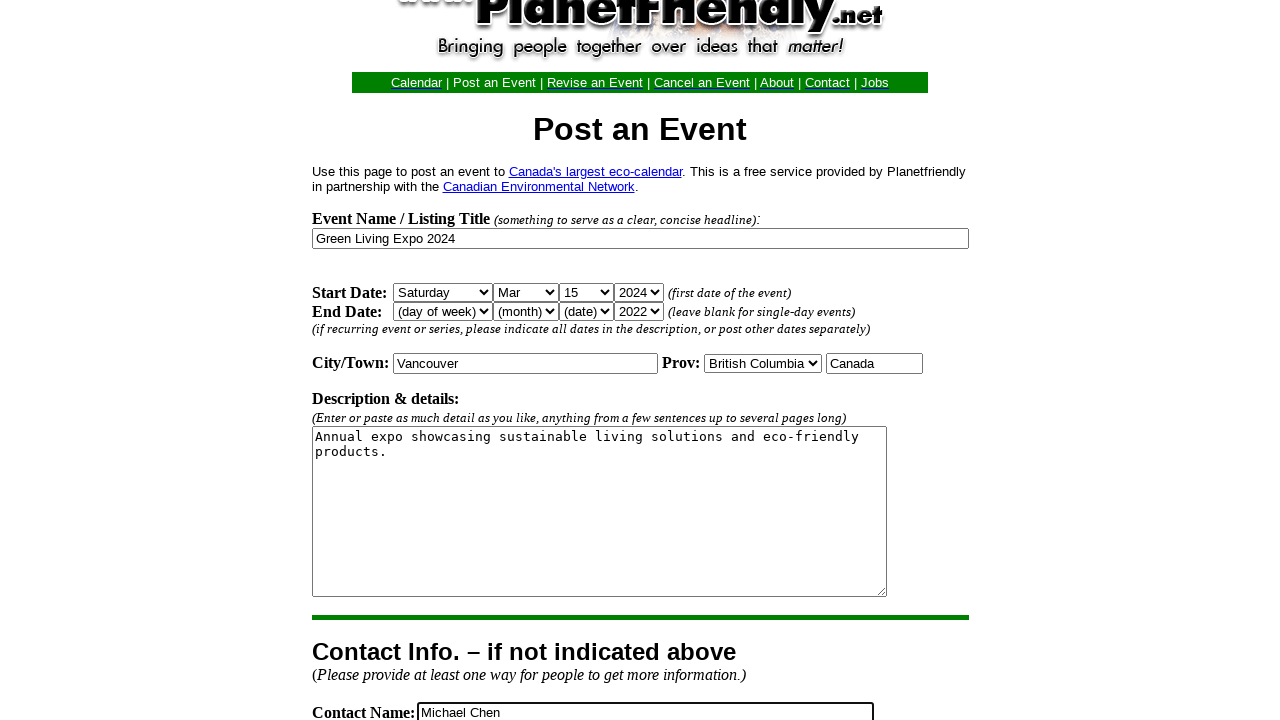

Filled contact email with 'michael.chen@greenexpo.org' on input[name='ContactEmail']
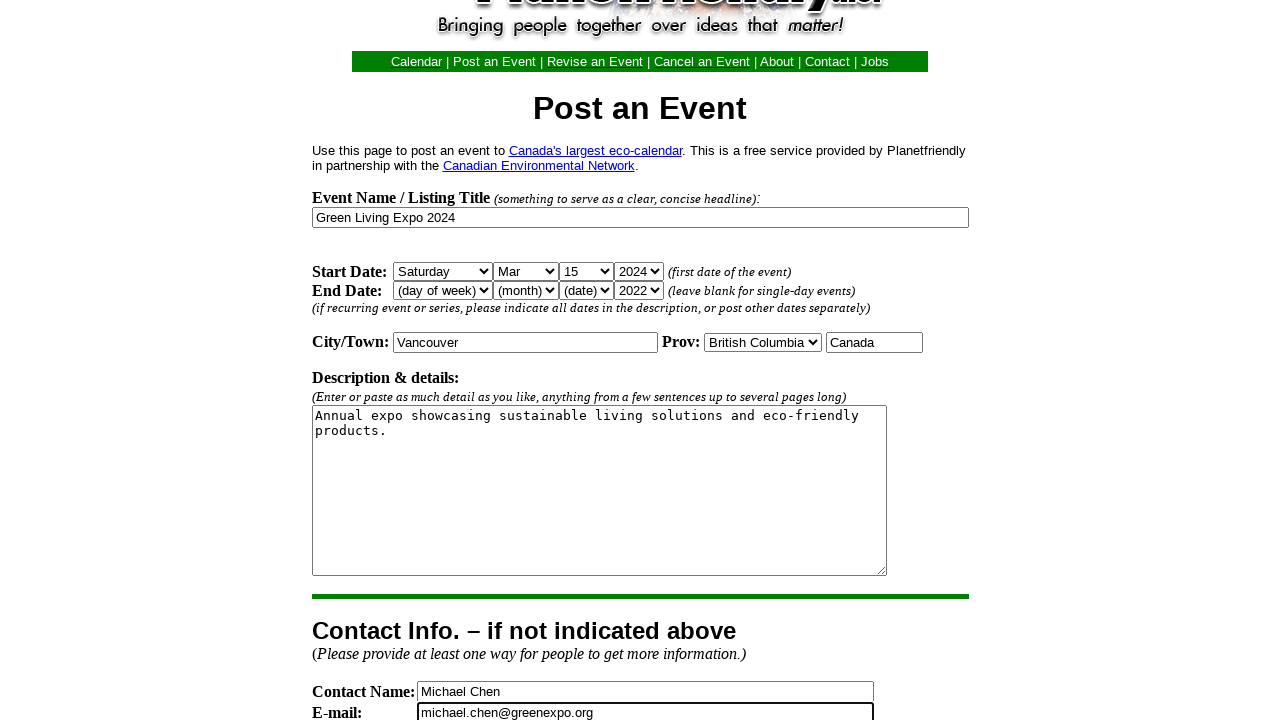

Filled contact phone with '604-555-1234' on input[name='ContactPhone']
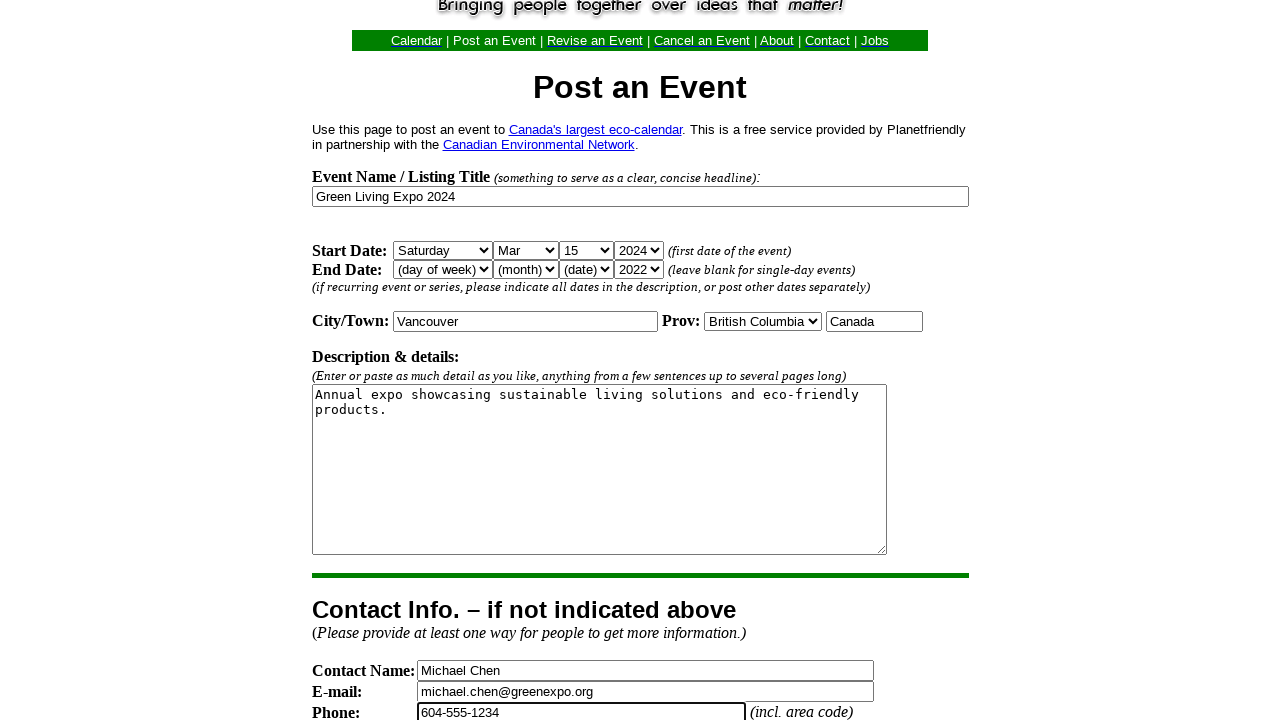

Filled contact website with 'https://greenlivingexpo.example.com' on input[name='ContactWeb']
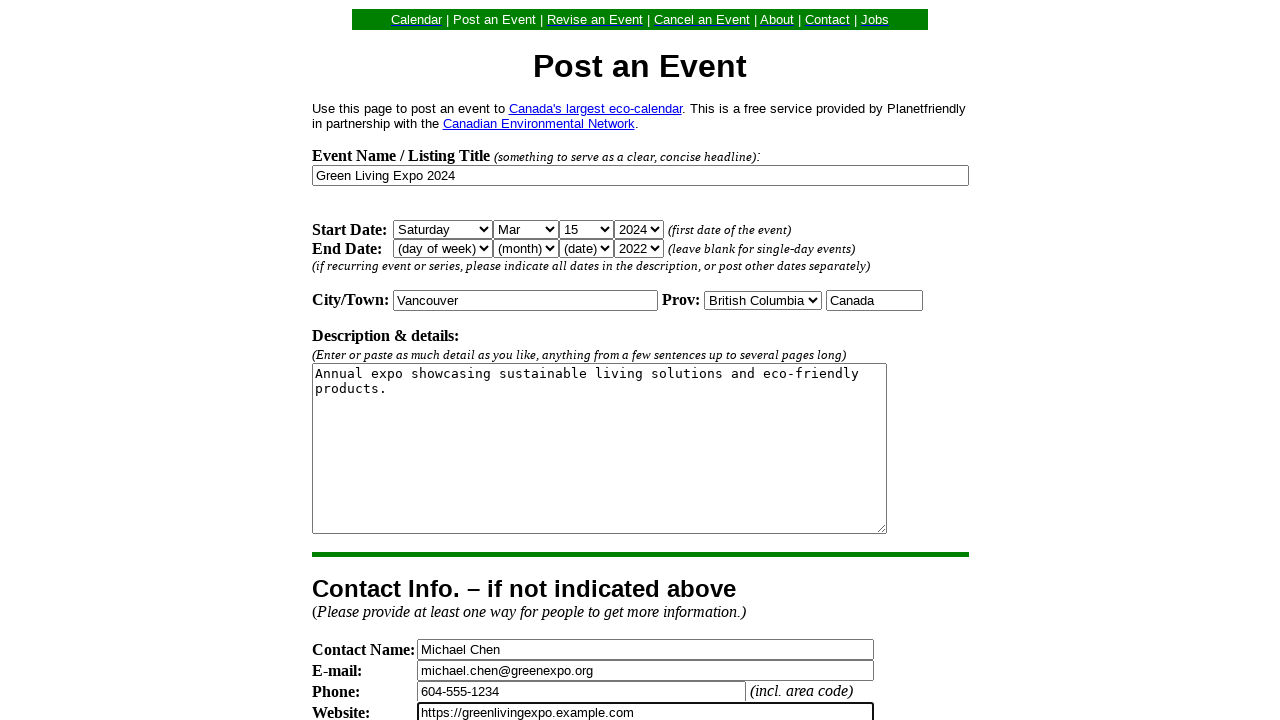

Filled first password field on input[name='Password1']
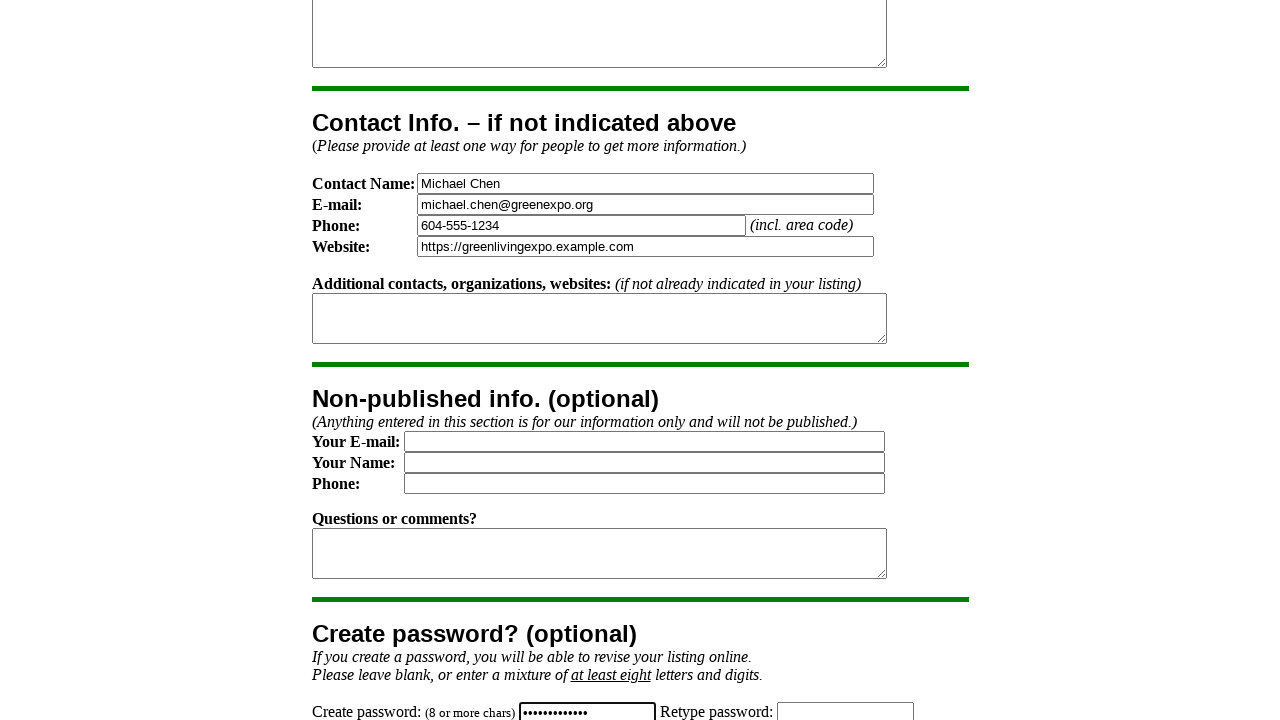

Filled second password field to confirm on input[name='Password2']
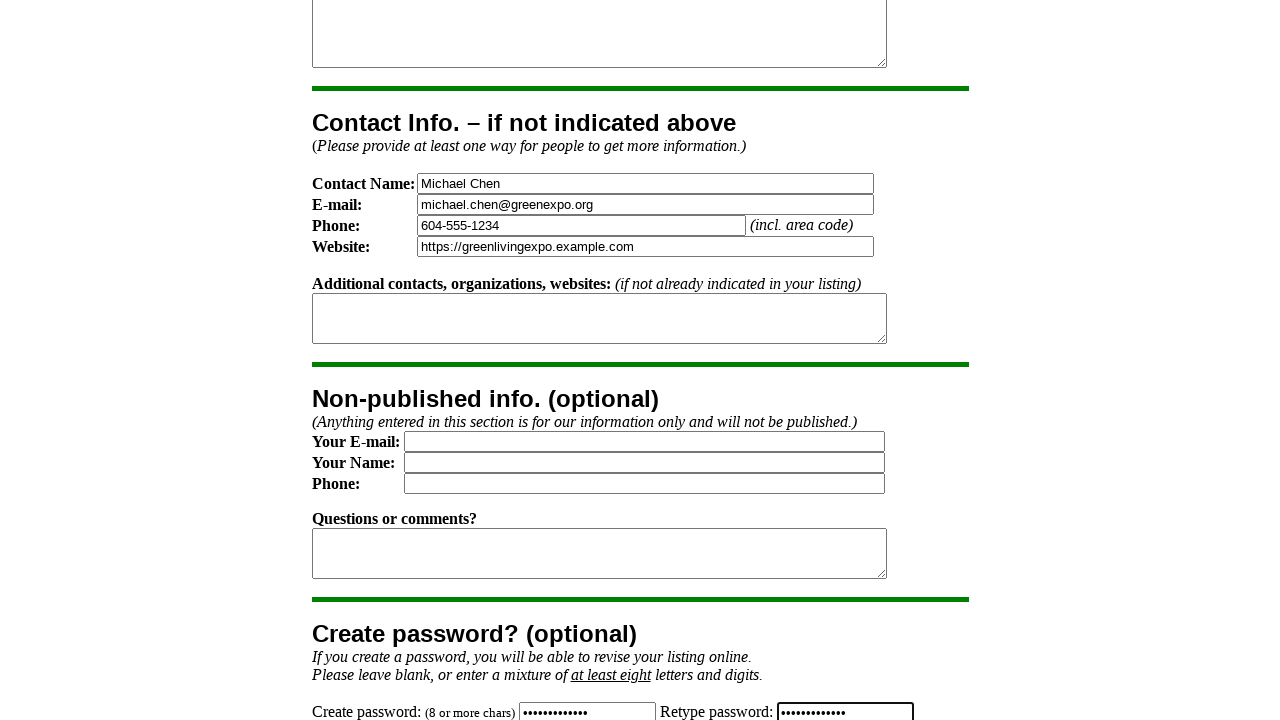

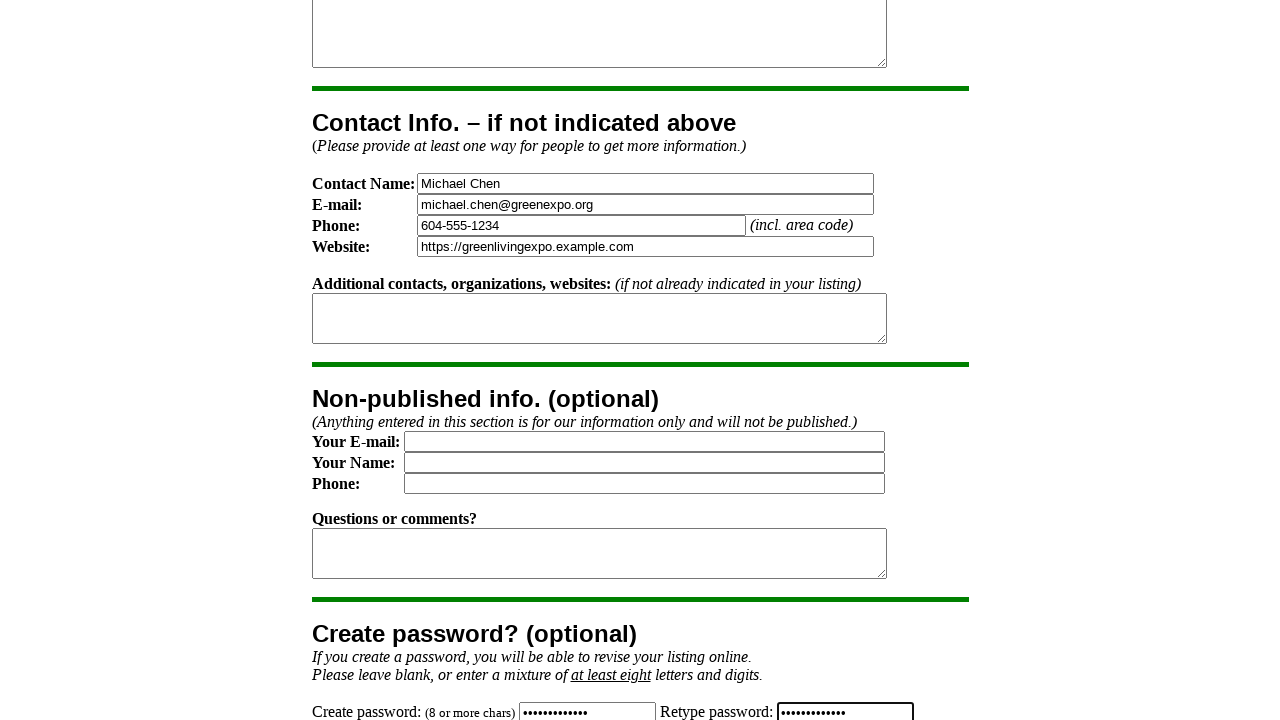